Verifies that the "Total" text is visible on the cart page

Starting URL: https://www.demoblaze.com/cart.html

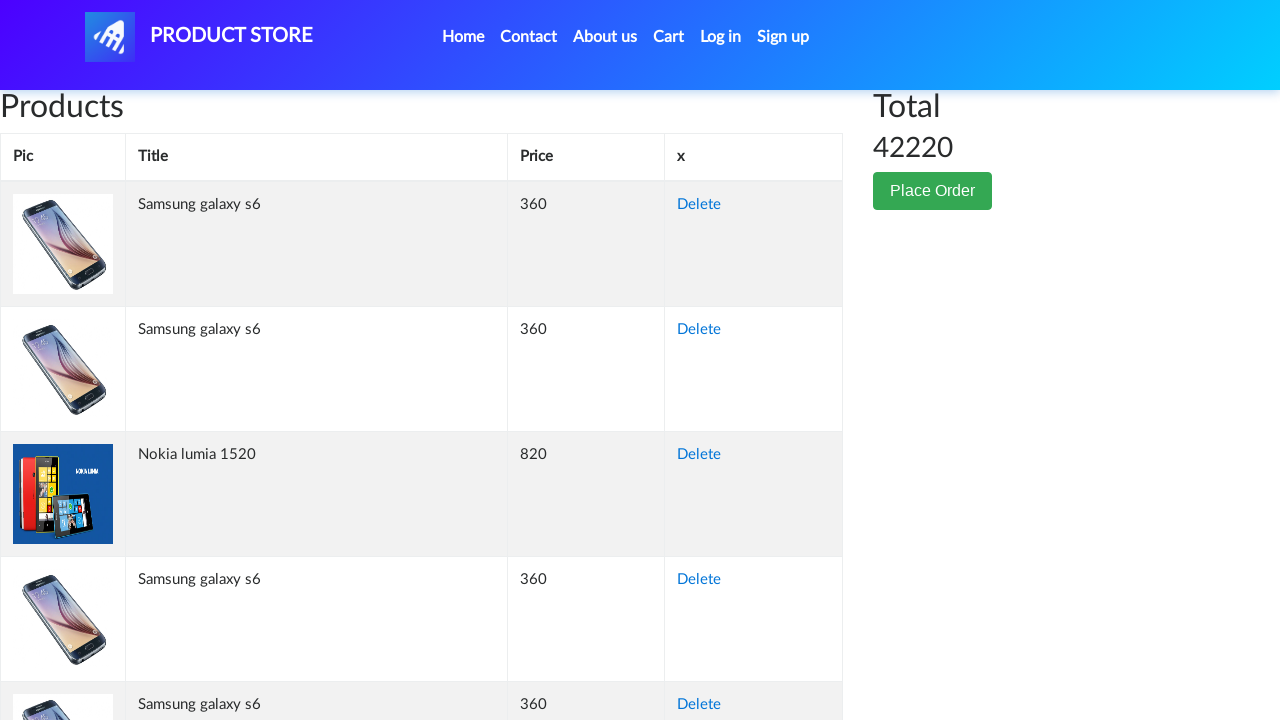

Navigated to cart page
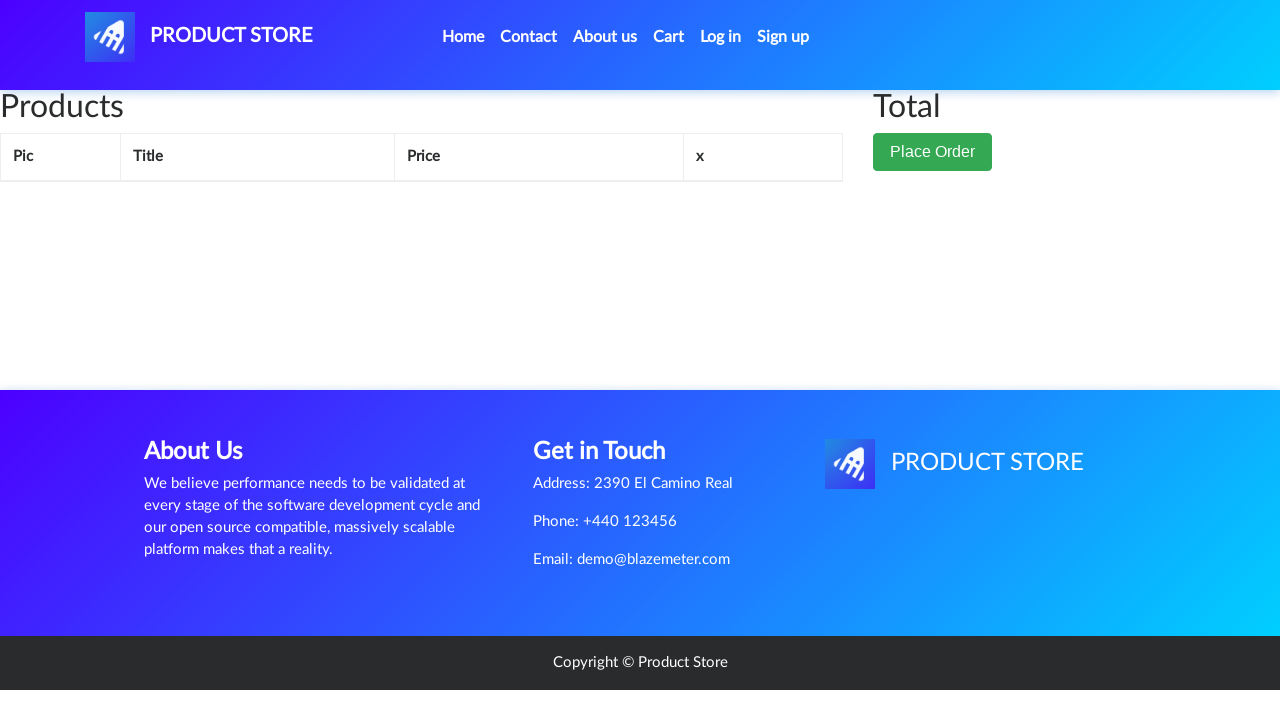

Located 'Total' element using XPath selector
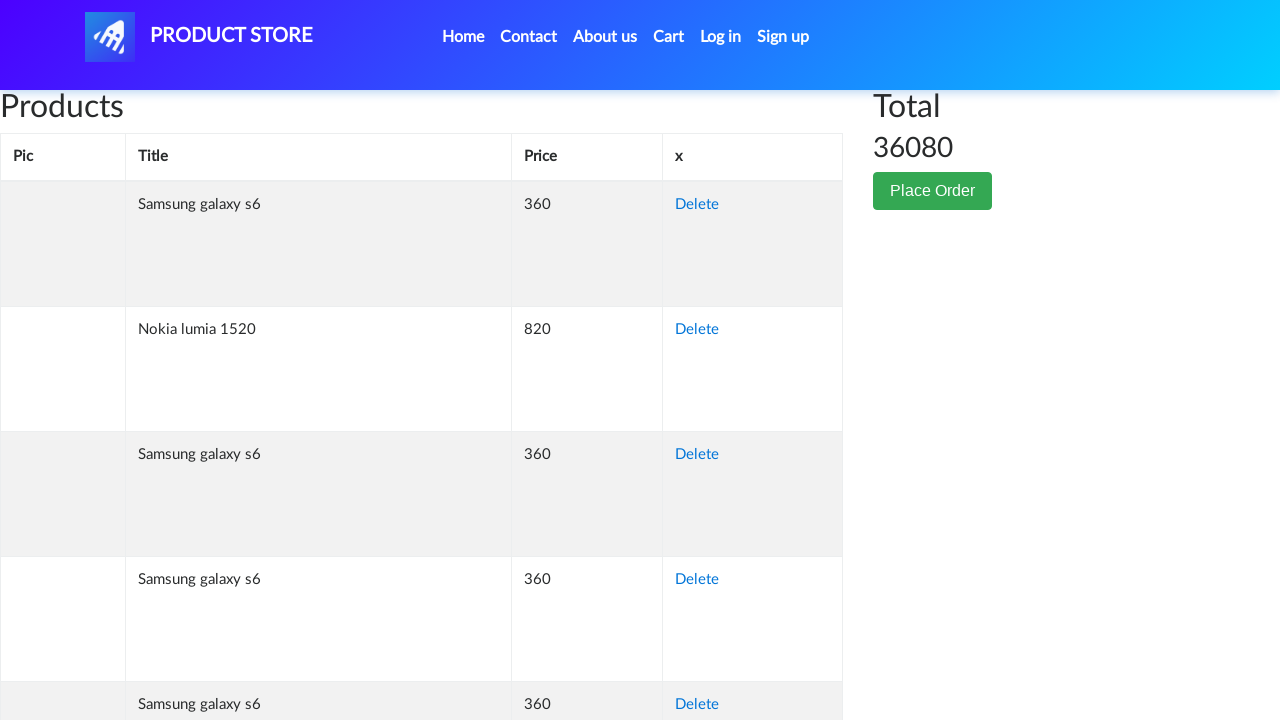

Verified that 'Total' text is visible on cart page
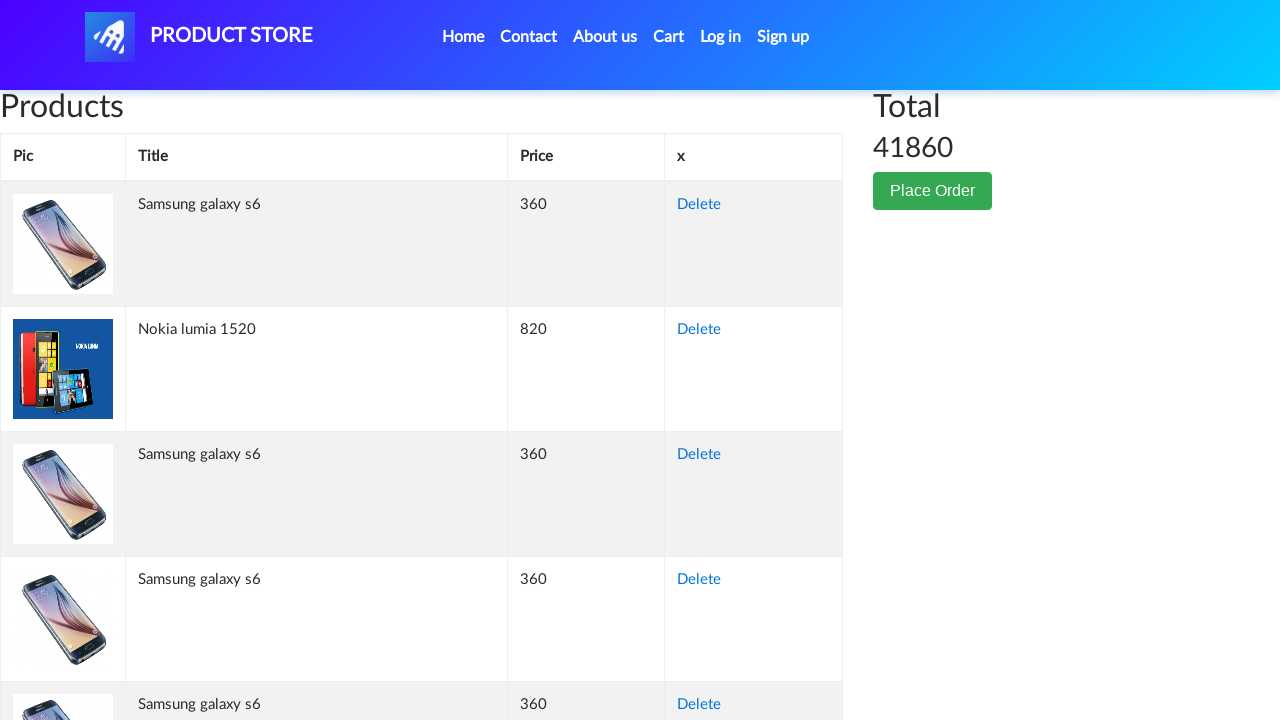

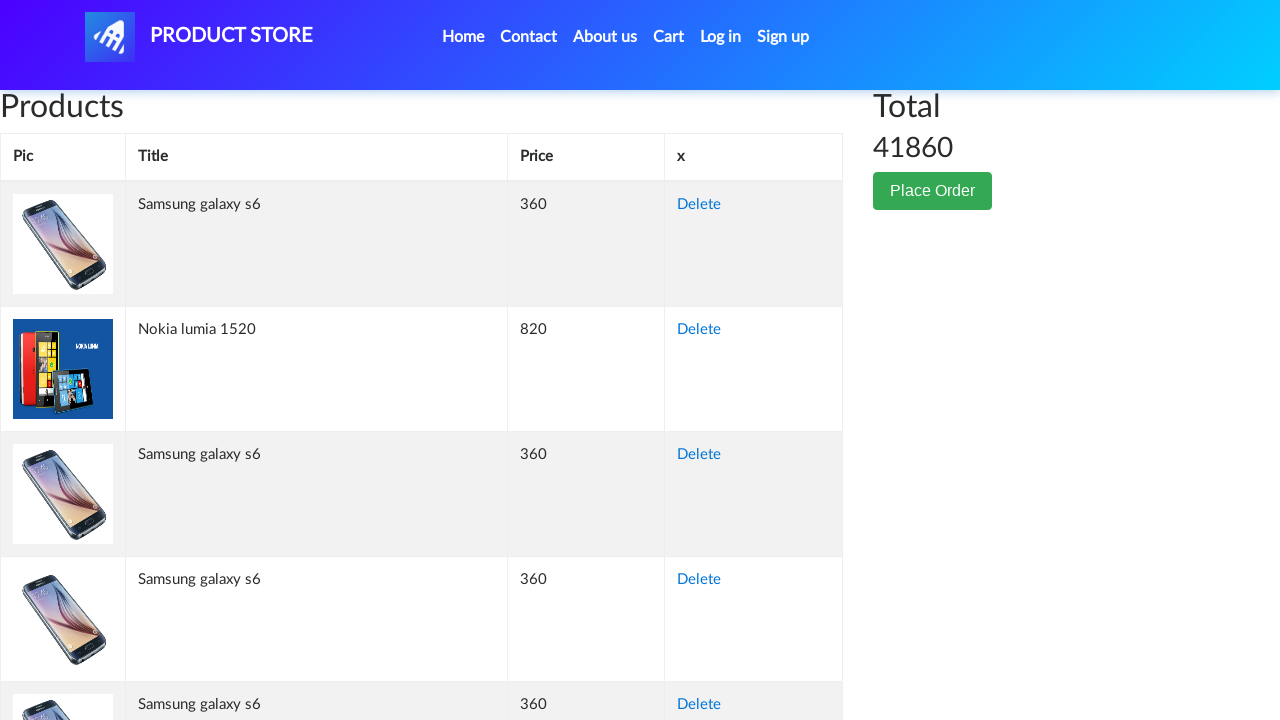